Tests a special secret code on the calculator by entering (0+0+0+0) which redirects to the SeleniumBase homepage, then navigates back to the calculator

Starting URL: https://seleniumbase.io

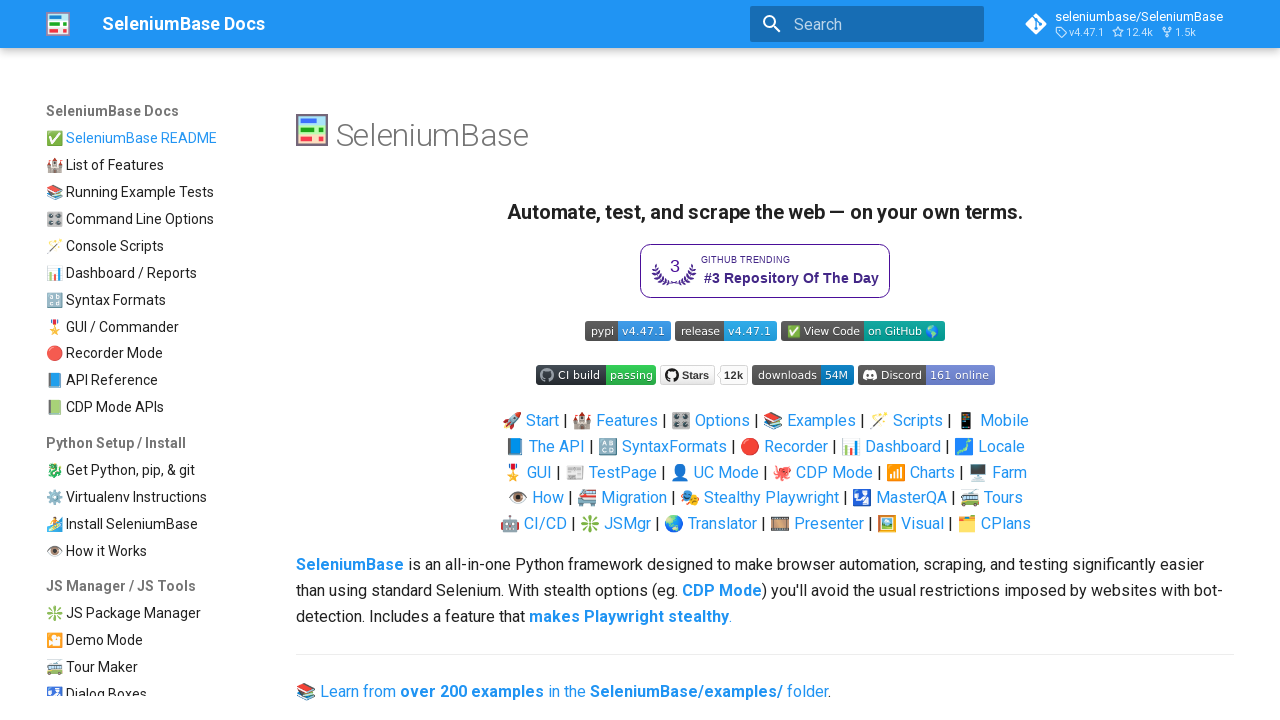

Clicked link to navigate to calculator app at (151, 399) on a[href*="seleniumbase.io/apps/calculator"]
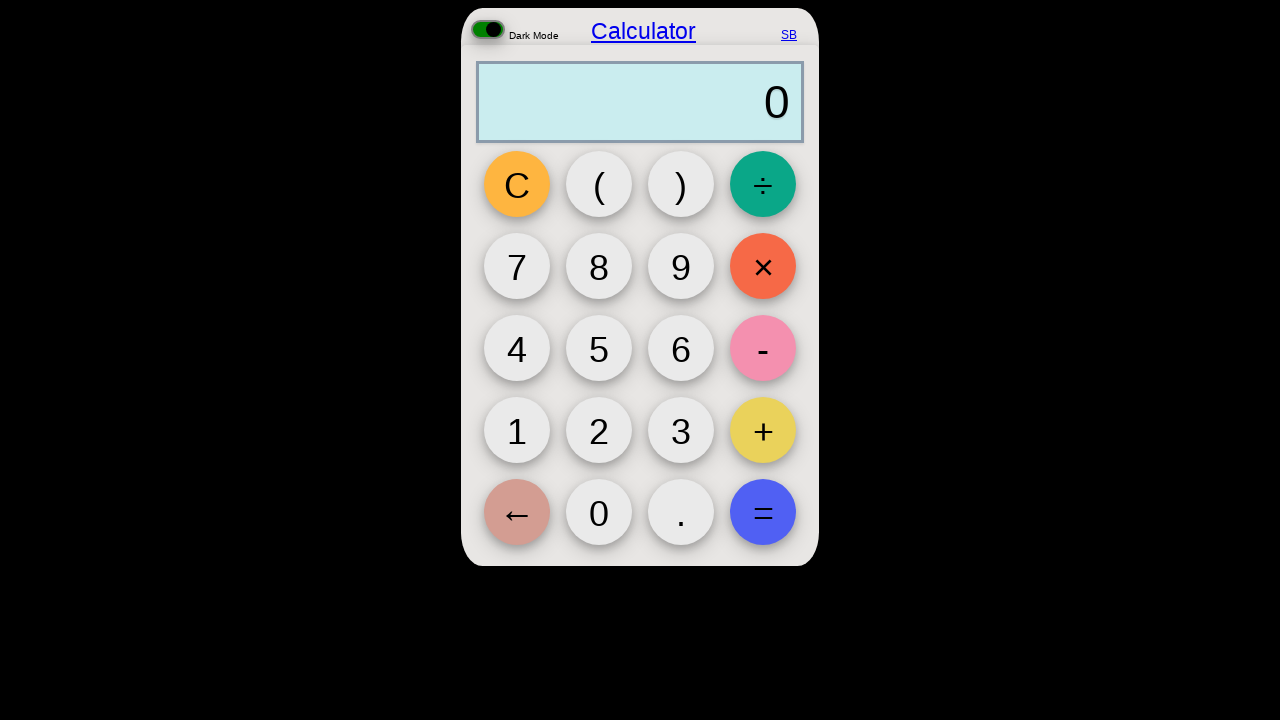

Clicked clear button at (517, 184) on #clear
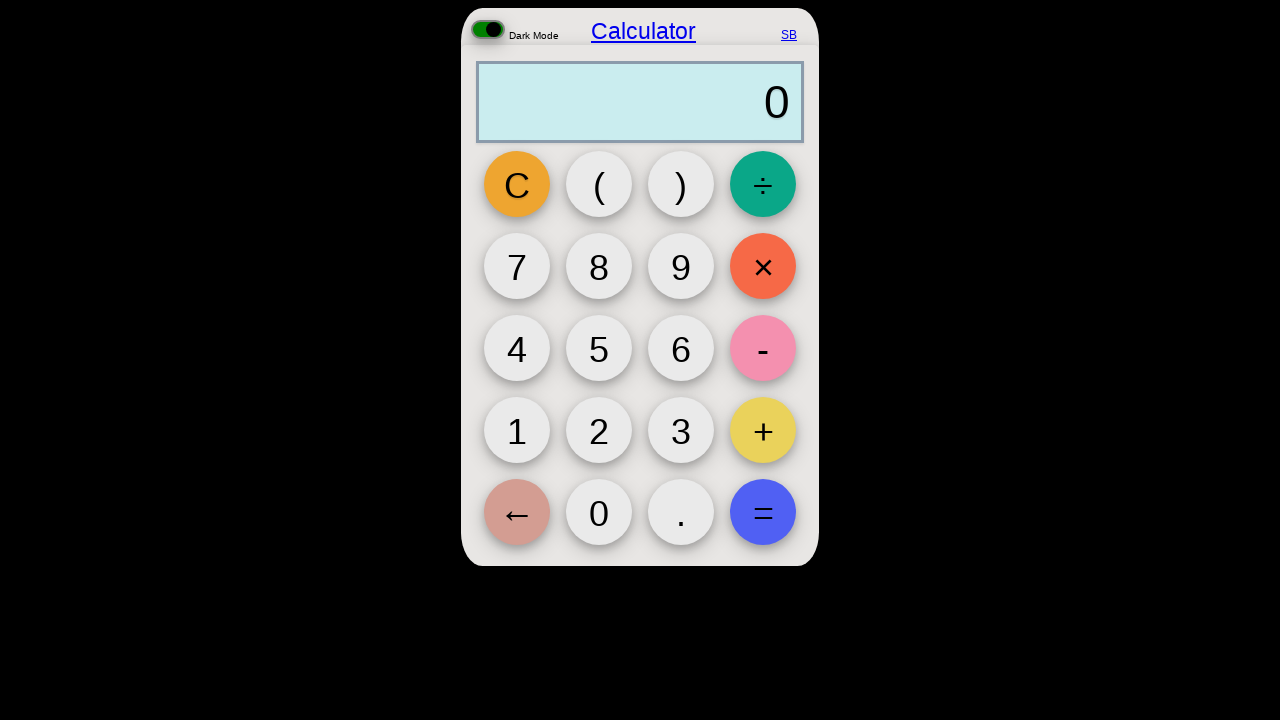

Clicked opening parenthesis button at (599, 184) on button[id="("]
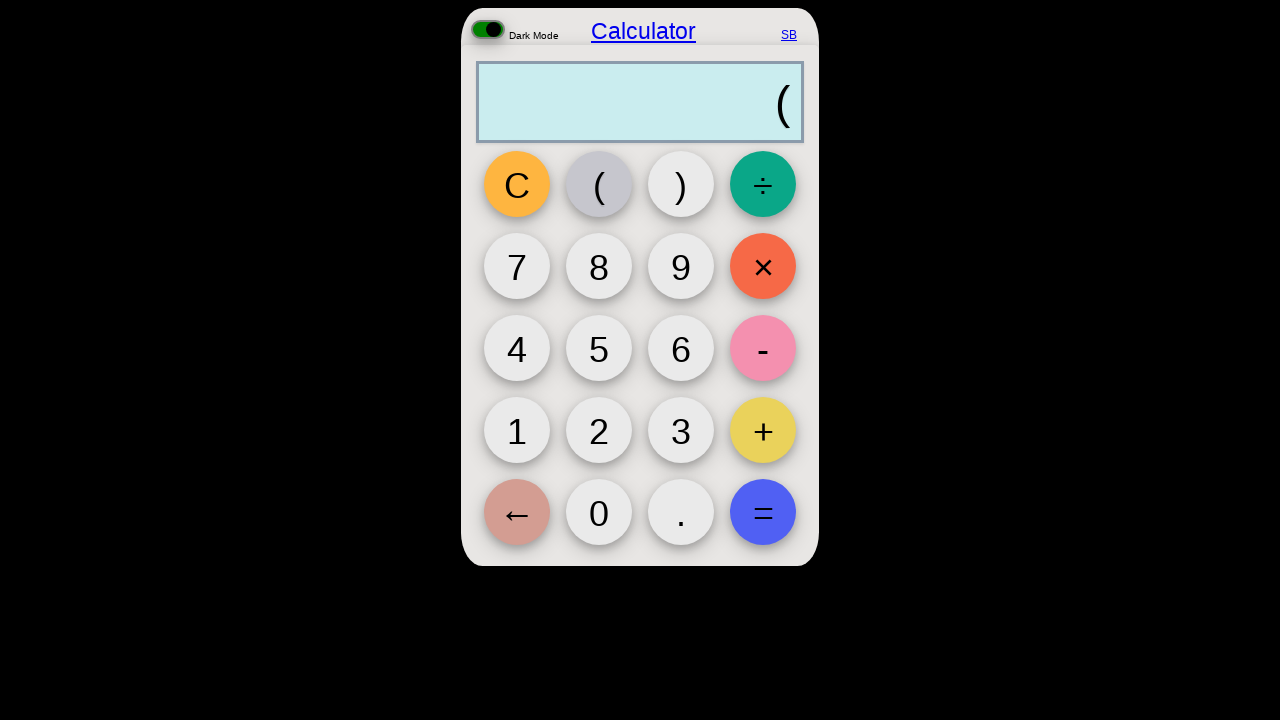

Clicked first 0 at (599, 512) on button[id="0"]
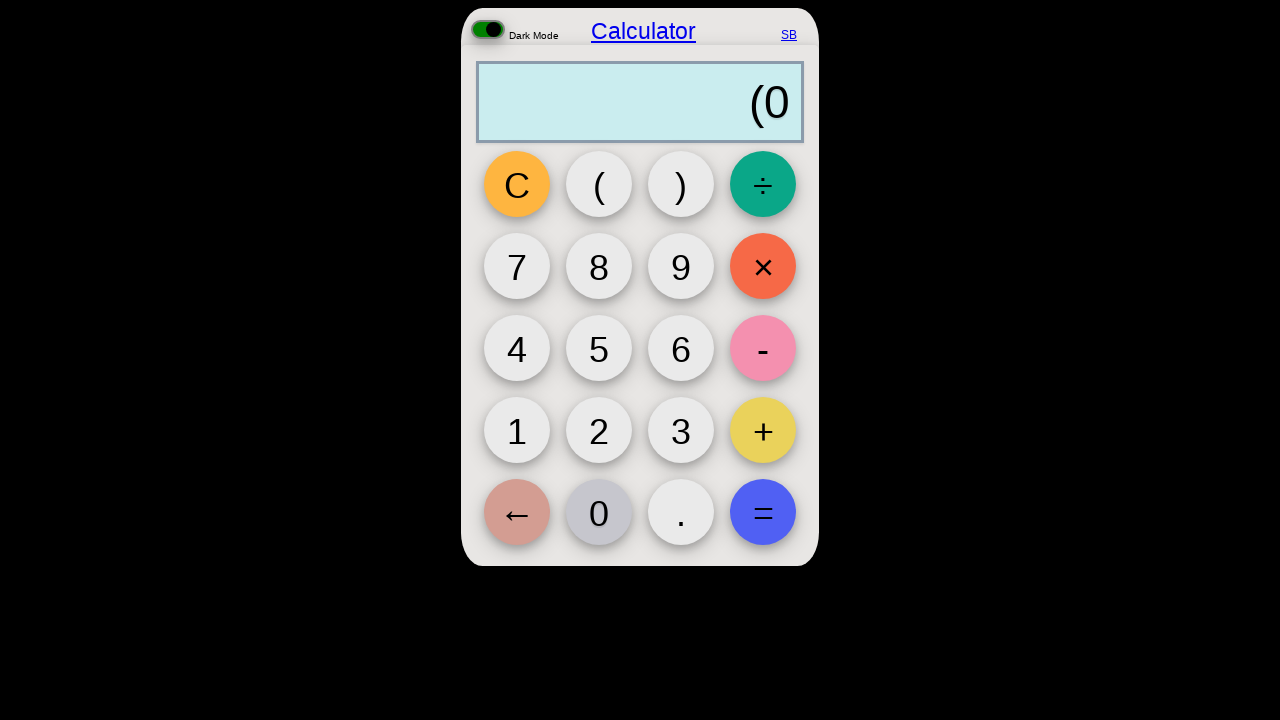

Clicked add button at (763, 430) on button#add
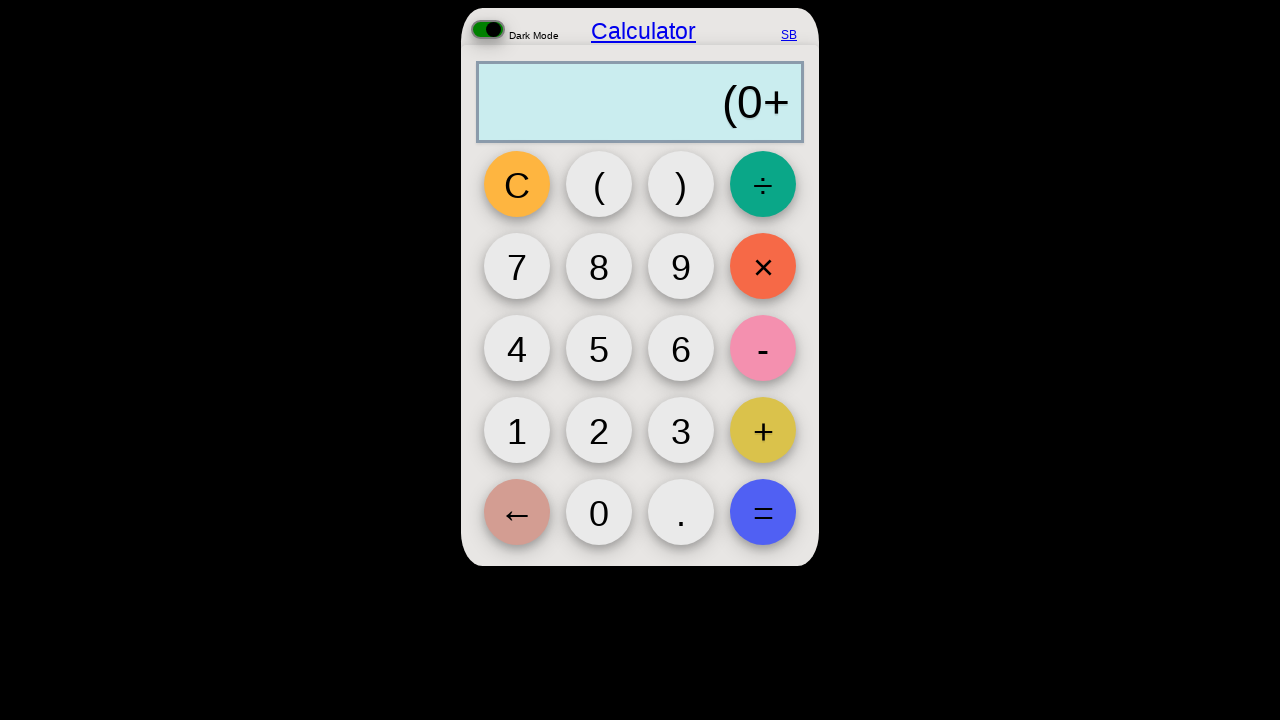

Clicked second 0 at (599, 512) on button[id="0"]
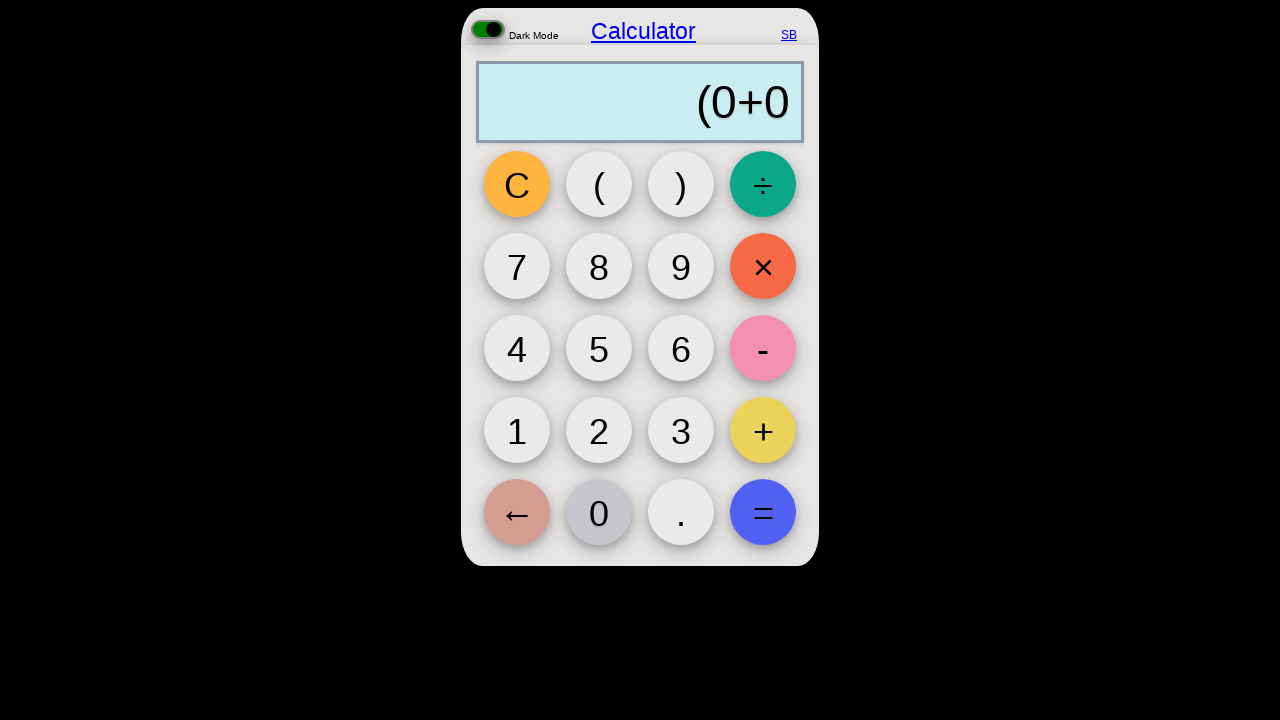

Clicked add button at (763, 430) on button#add
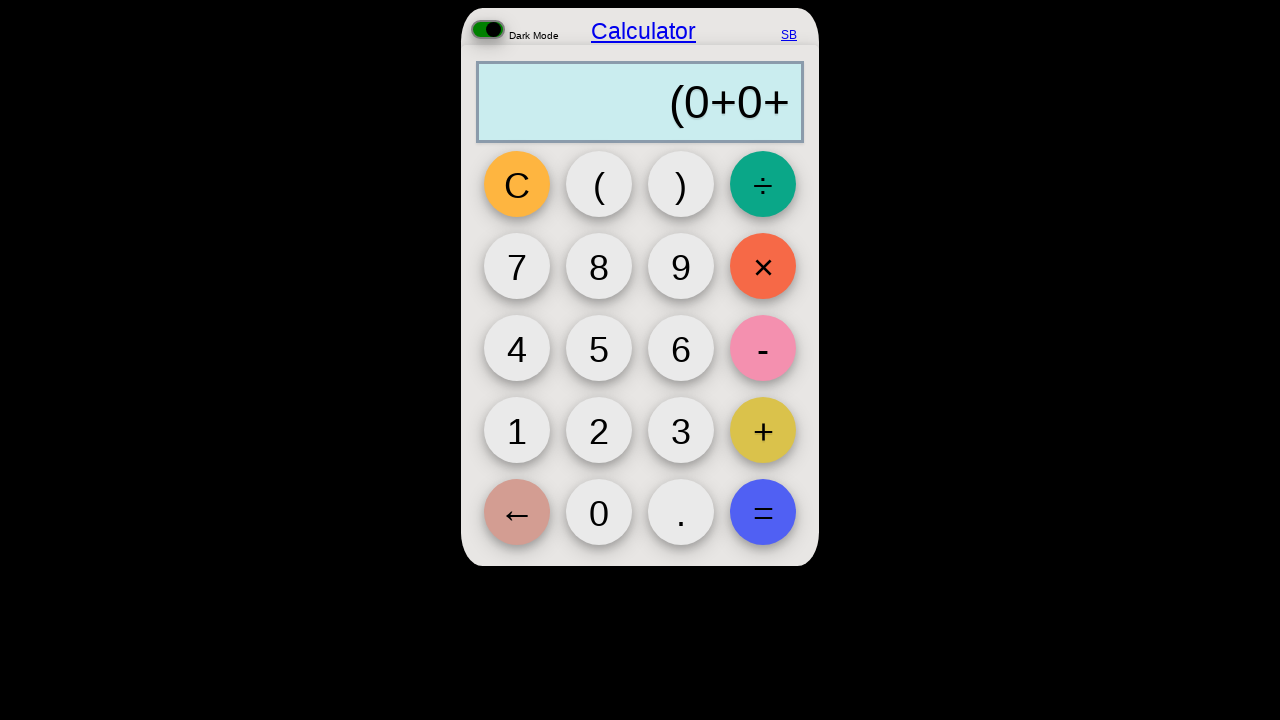

Clicked third 0 at (599, 512) on button[id="0"]
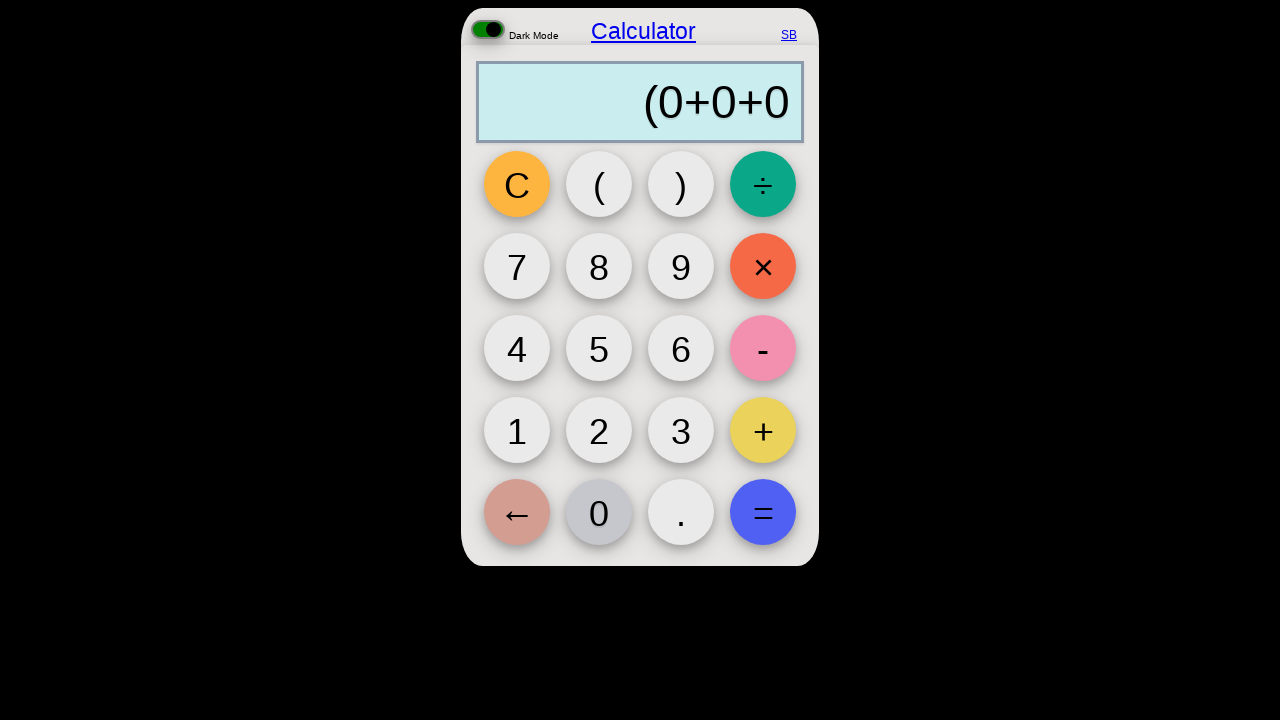

Clicked add button at (763, 430) on button#add
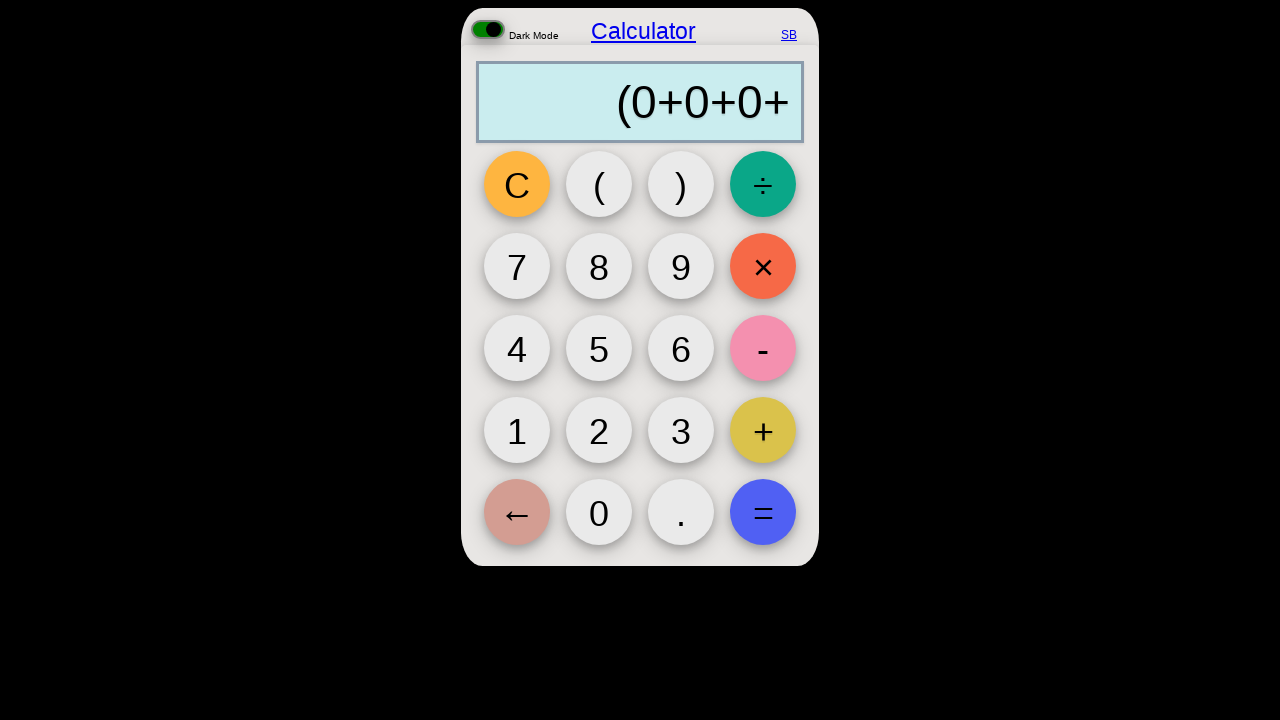

Clicked fourth 0 at (599, 512) on button[id="0"]
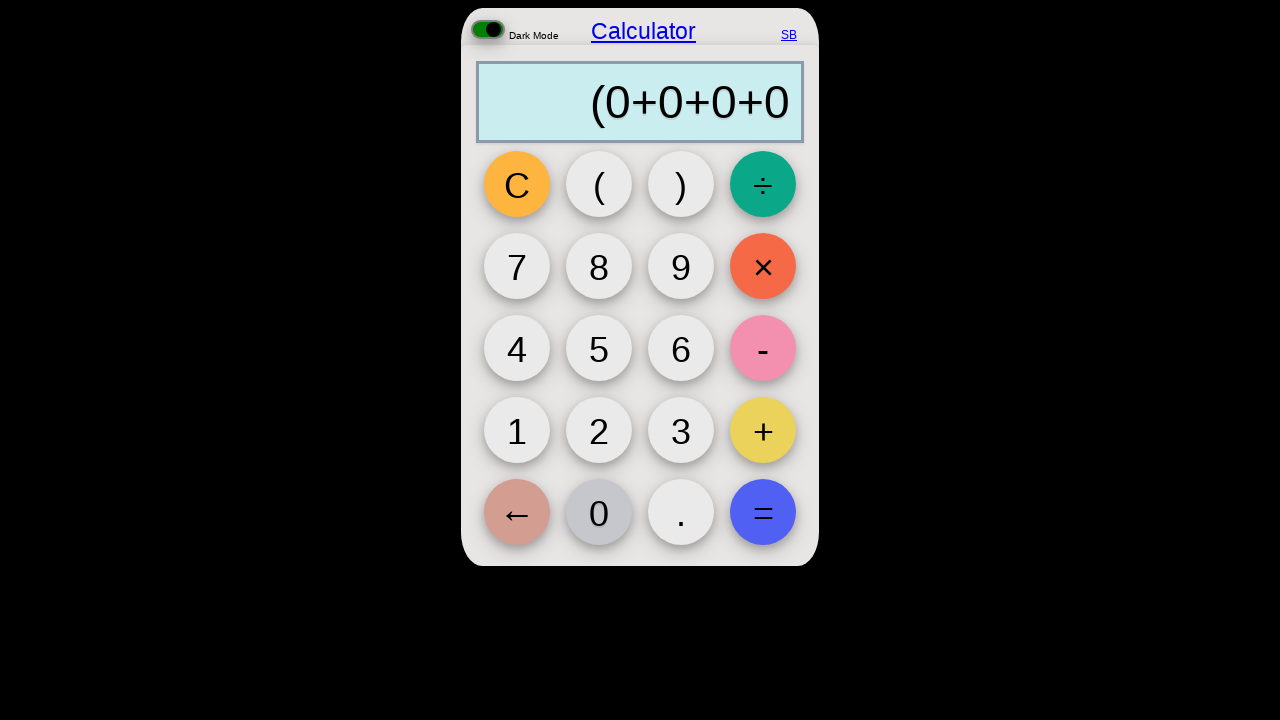

Clicked closing parenthesis button at (681, 184) on button[id=")"]
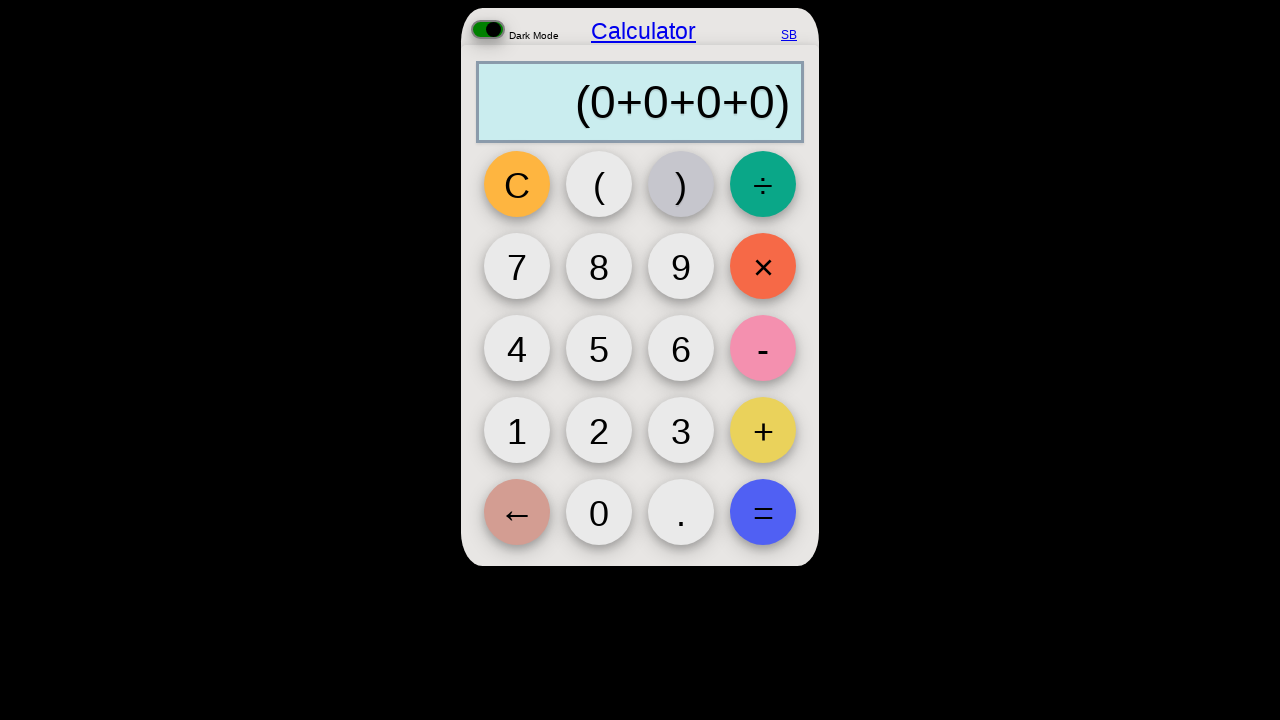

Clicked equals button to execute special code at (763, 512) on button#equal
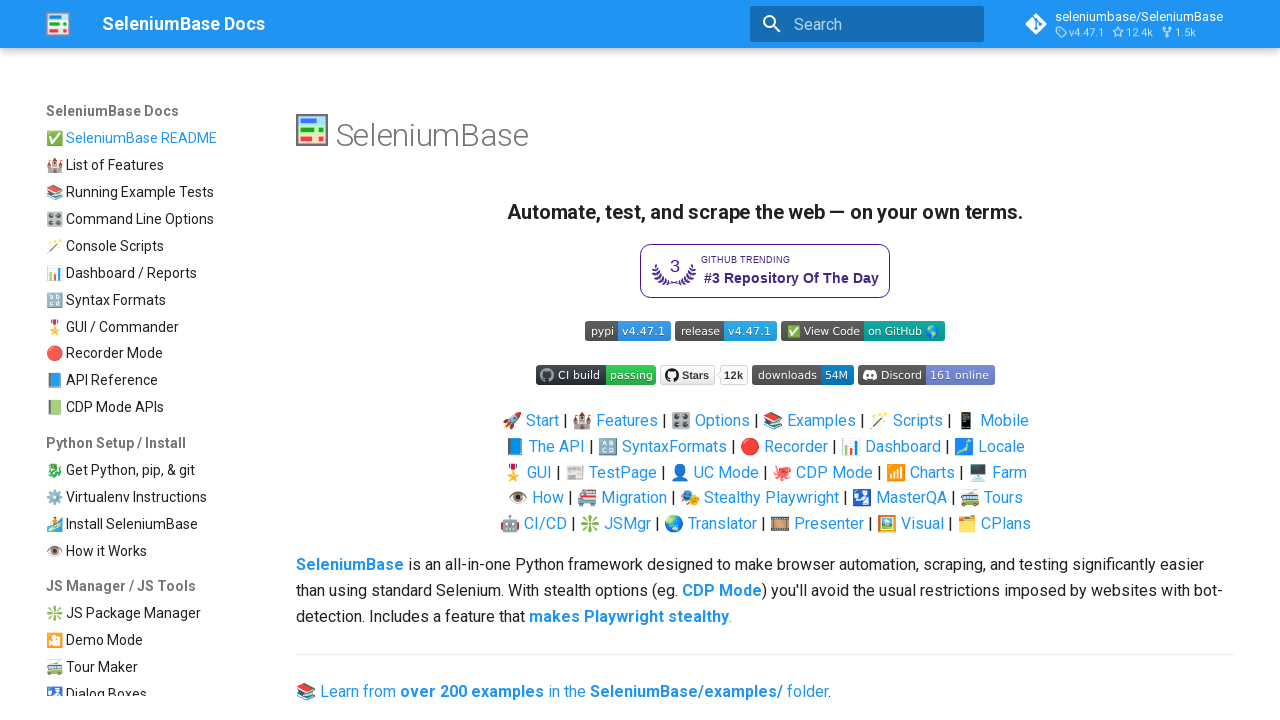

Redirected to SeleniumBase homepage and verified with logo
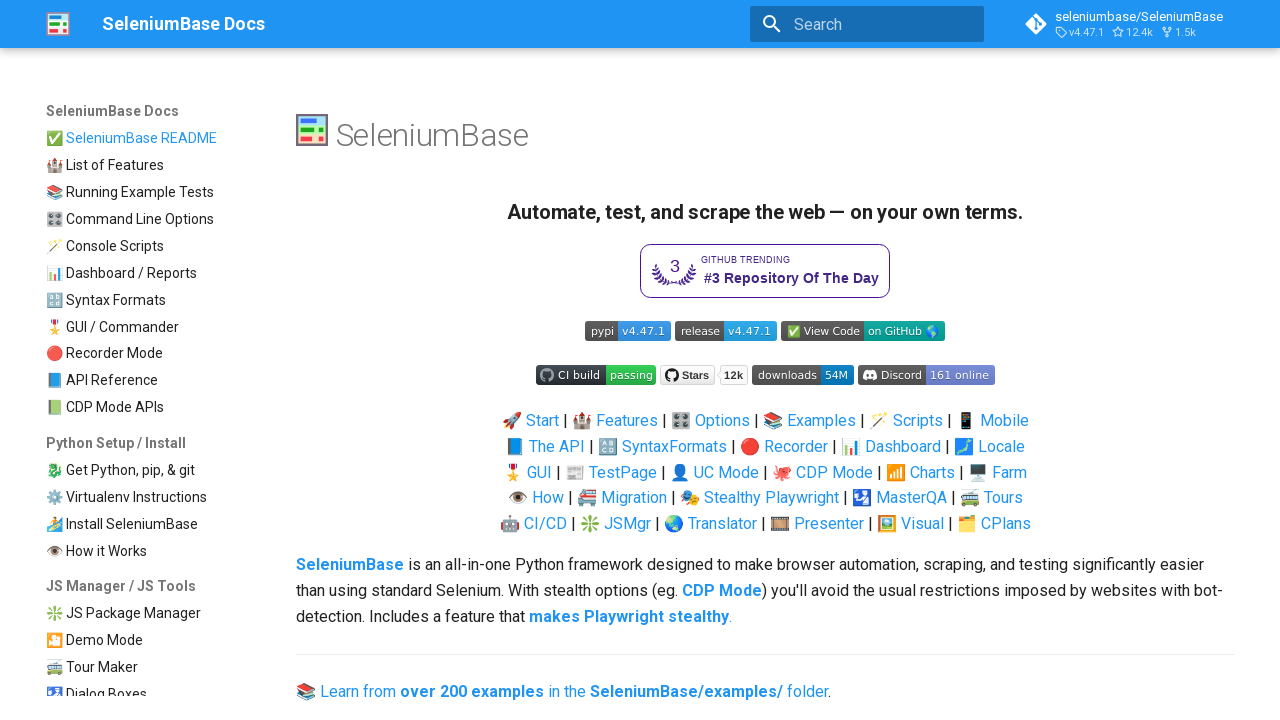

Clicked link to navigate back to calculator app at (151, 399) on a[href*="seleniumbase.io/apps/calculator"]
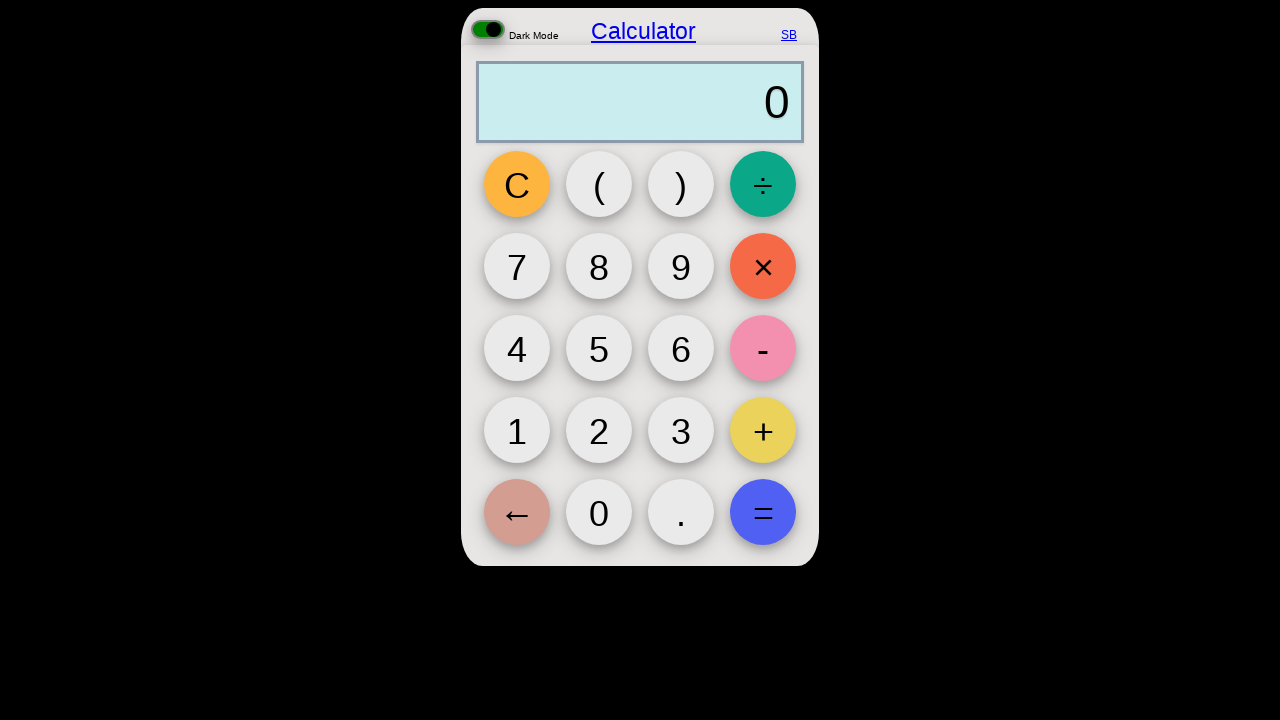

Clicked clear button on returned calculator at (517, 184) on #clear
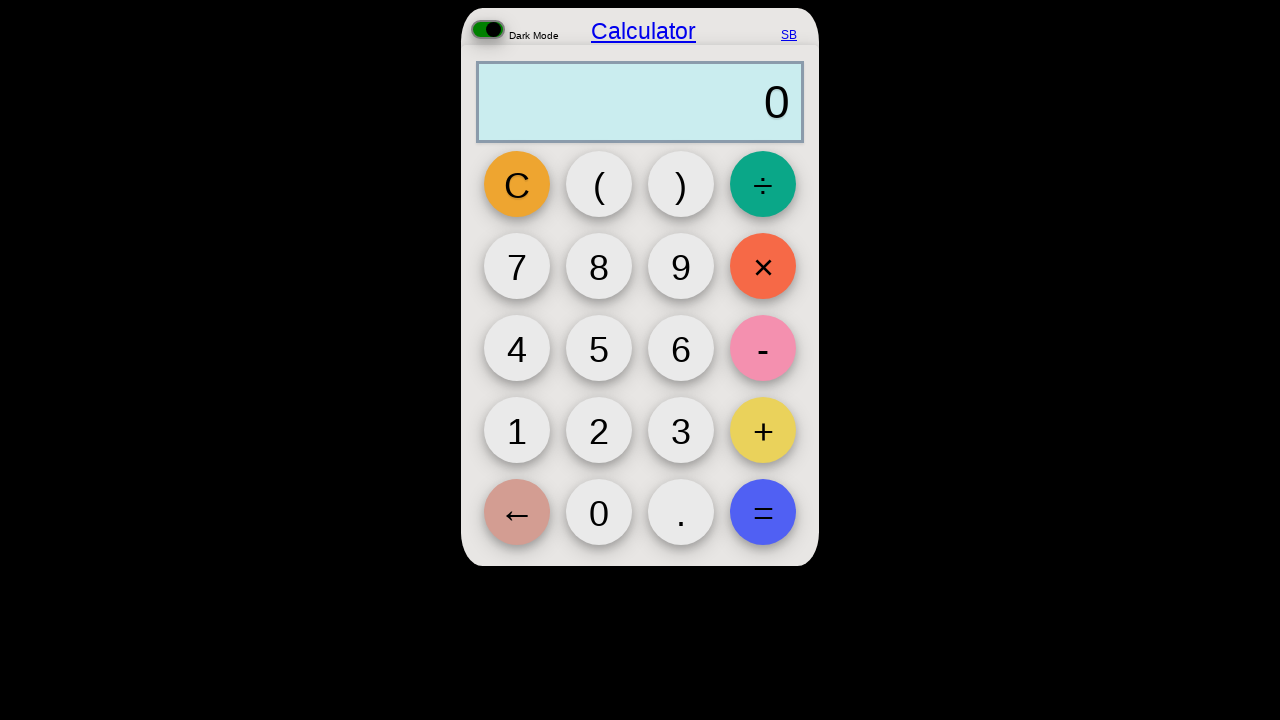

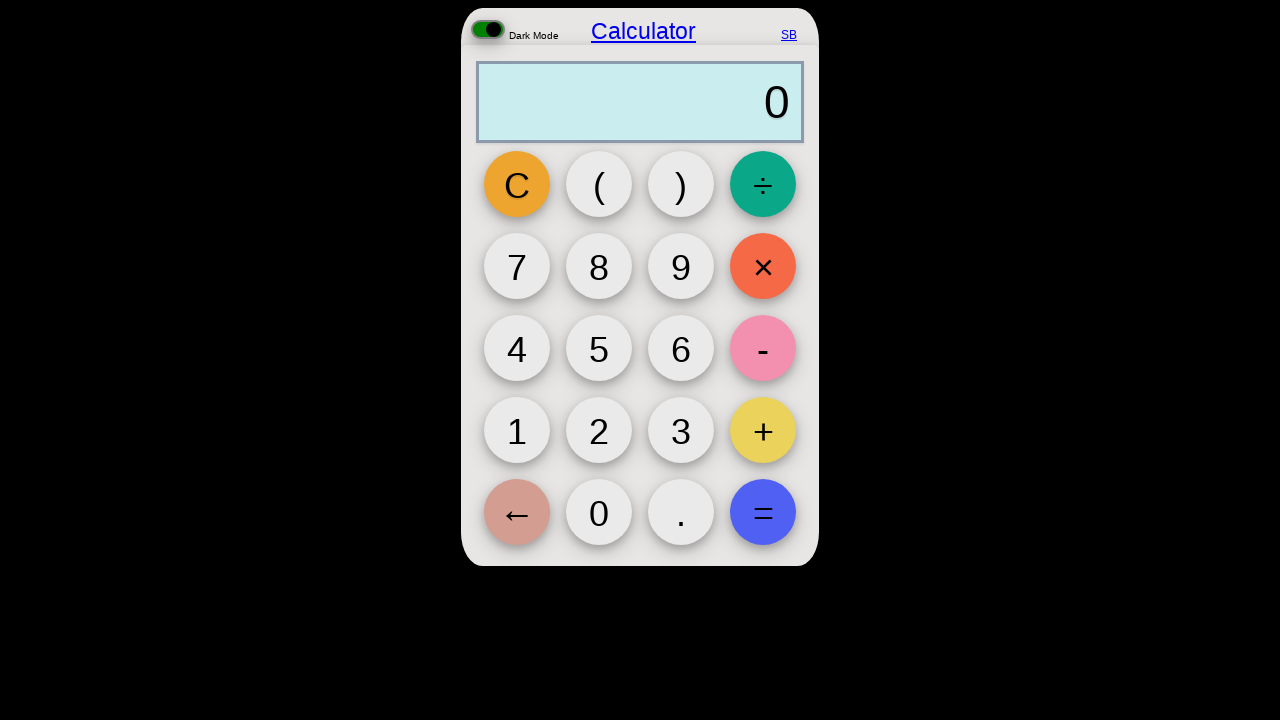